Navigates to the Python 2.7.12 download page and clicks on the Windows x86-64 MSI installer download link to verify the download functionality works.

Starting URL: https://www.python.org/downloads/release/python-2712/

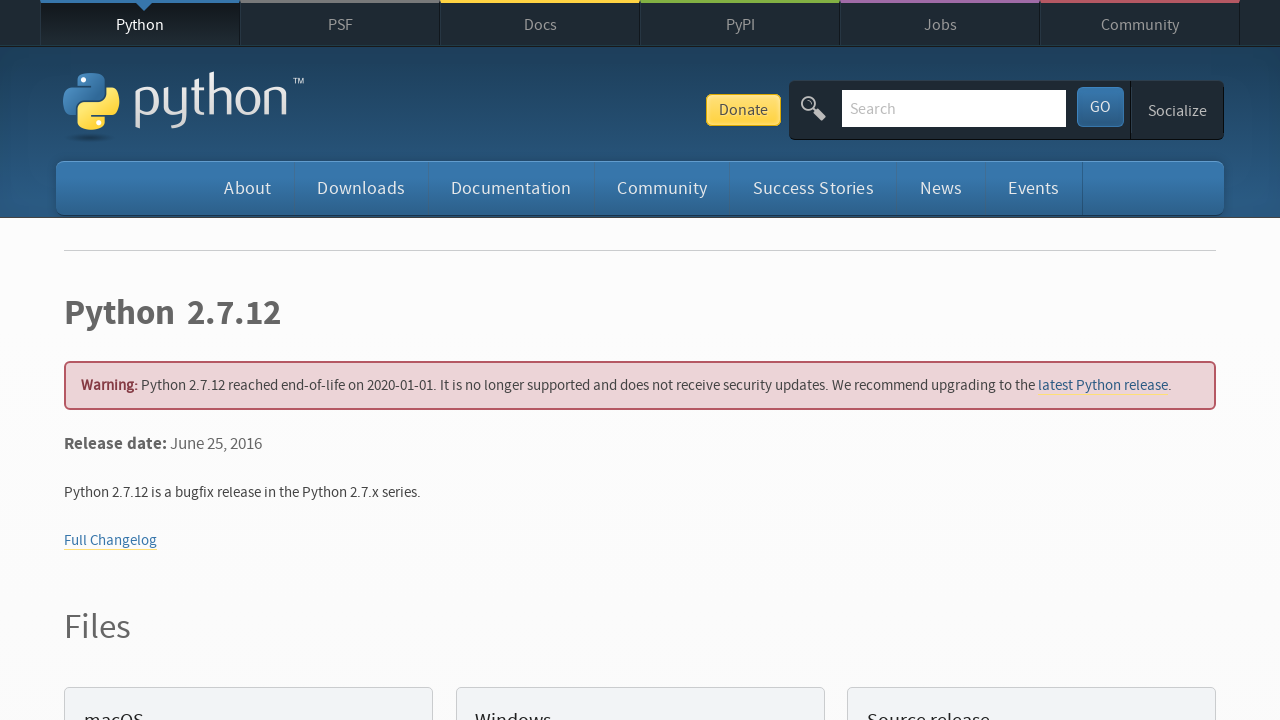

Navigated to Python 2.7.12 download page
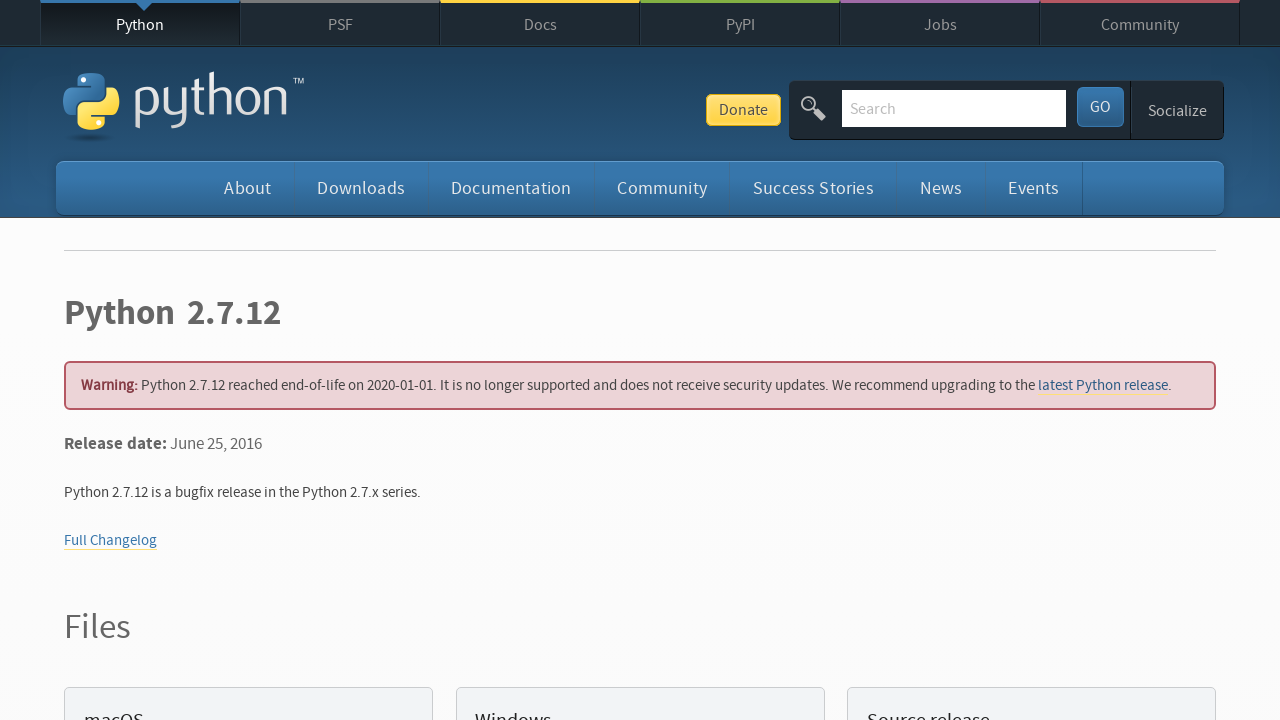

Clicked on Windows x86-64 MSI installer download link at (162, 360) on a:has-text('Windows x86-64 MSI installer')
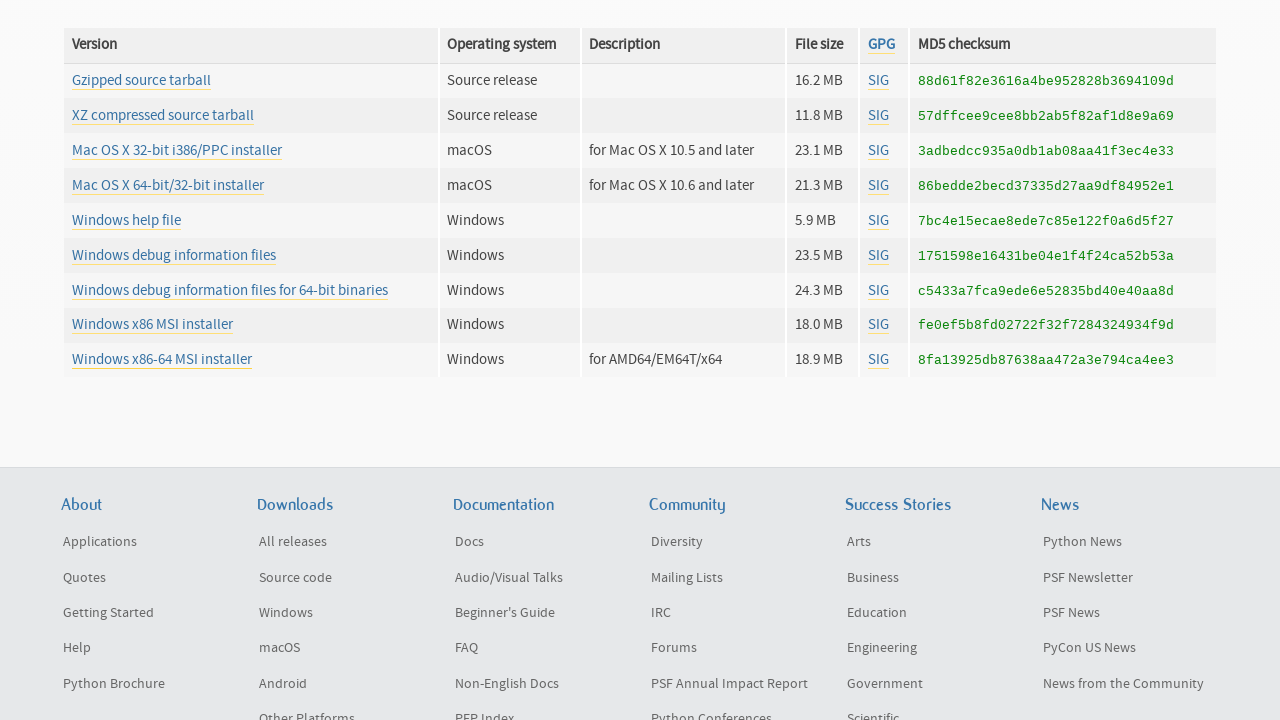

Waited for download to initiate
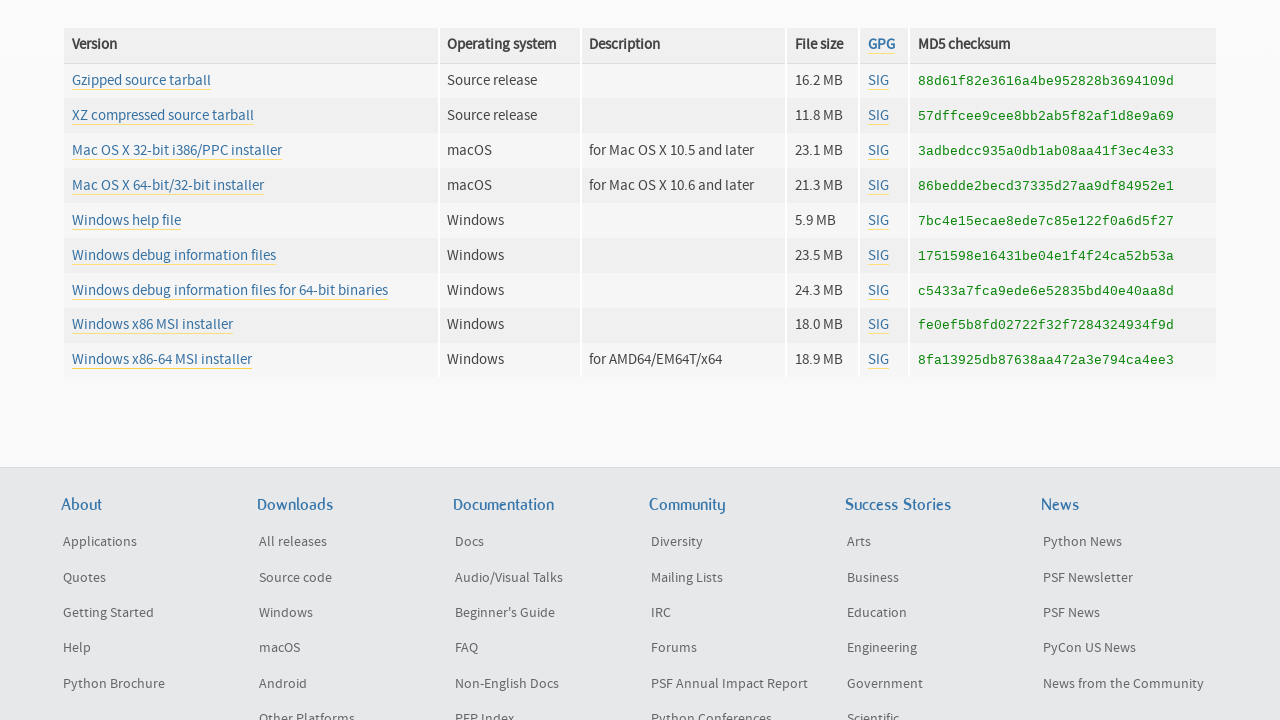

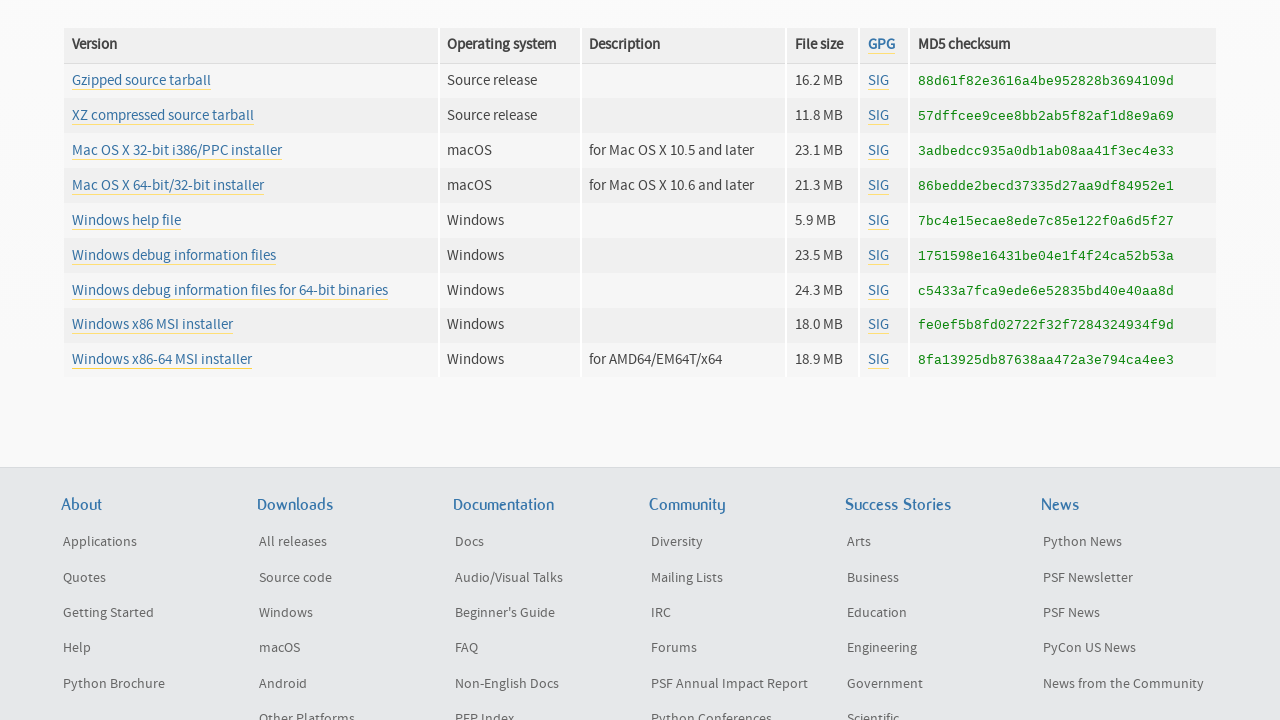